Opens a post, accesses the share functionality to get the post link, and closes the share dialog

Starting URL: https://setpo4.blogspot.com/

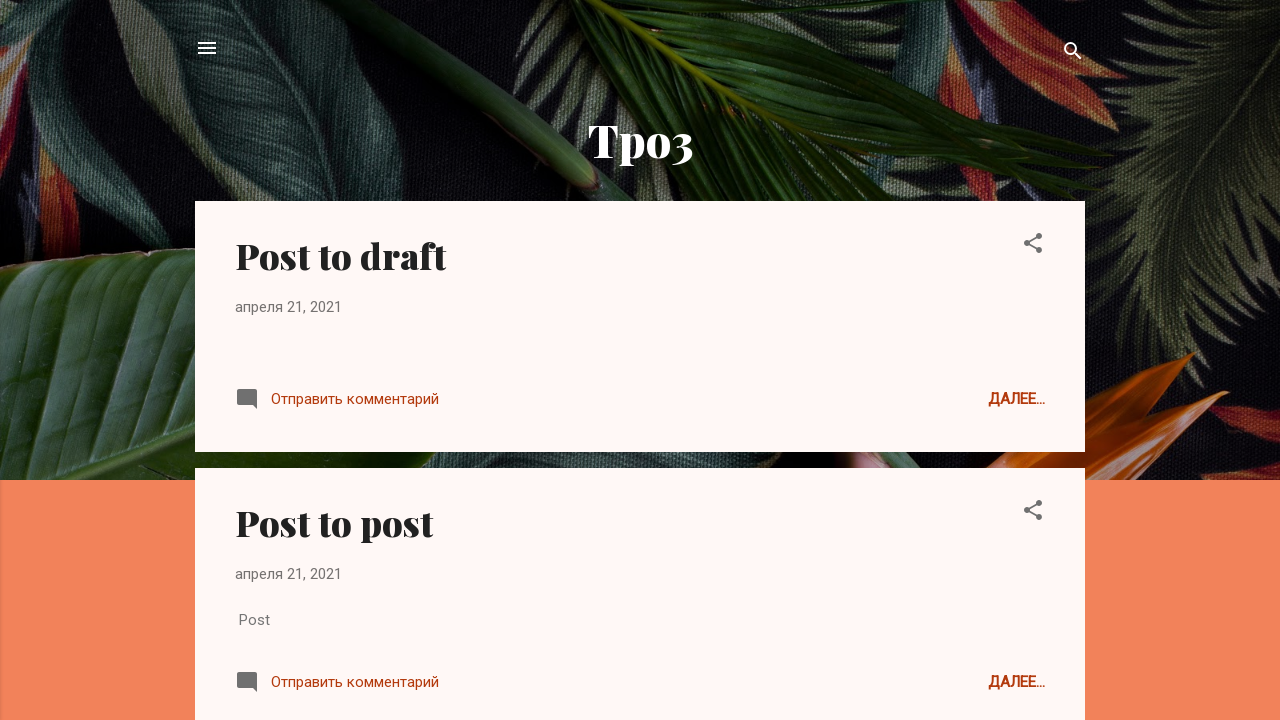

Clicked on 'Post 2' to open the post at (286, 360) on xpath=//h3[contains(@class, 'post-title')]/a[.='Post 2']
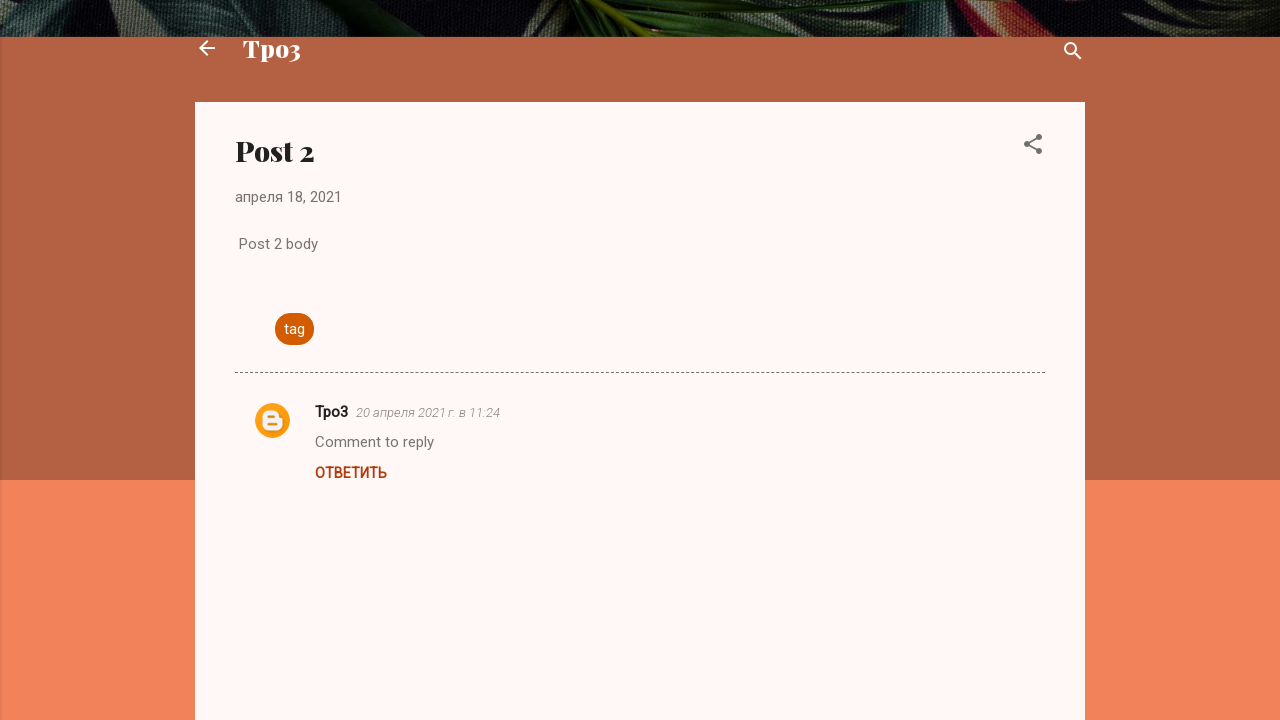

Clicked share button to access share functionality at (1033, 148) on xpath=//button[@aria-label='Поделиться']
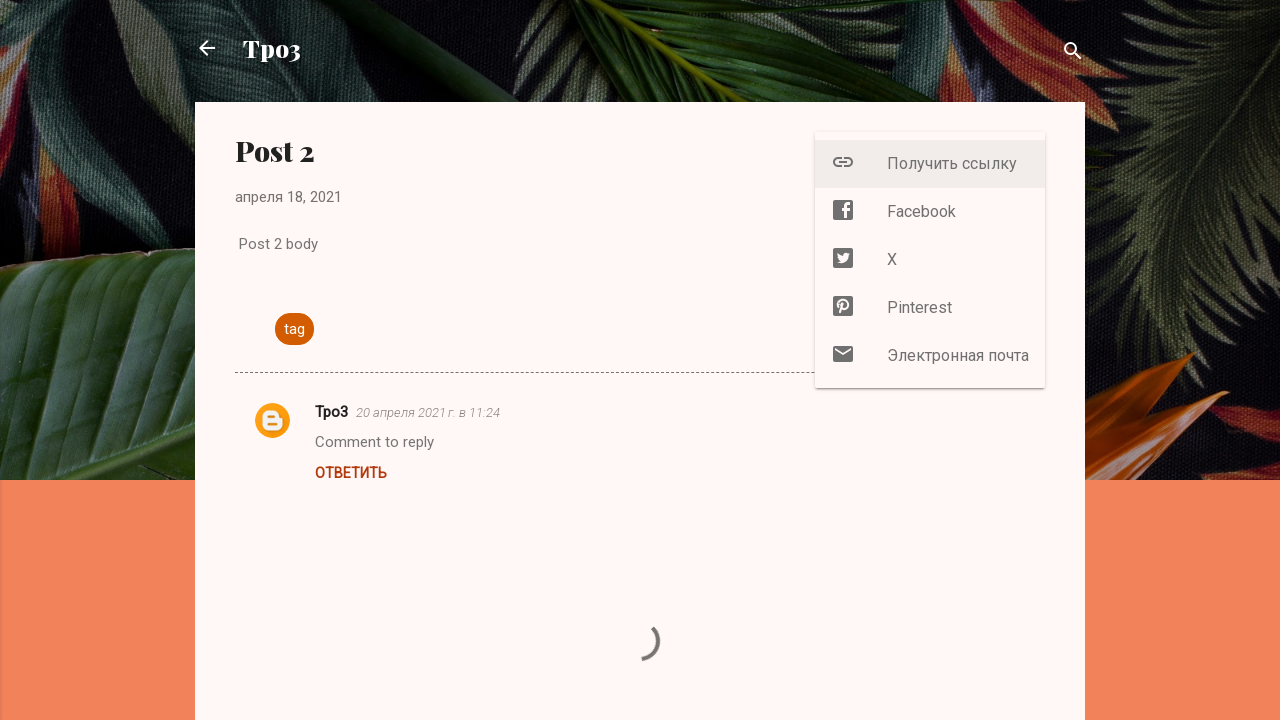

Clicked 'Get link' option to retrieve the post link at (930, 164) on xpath=//ul[@aria-hidden='false']//span[@aria-label='Получить ссылку']
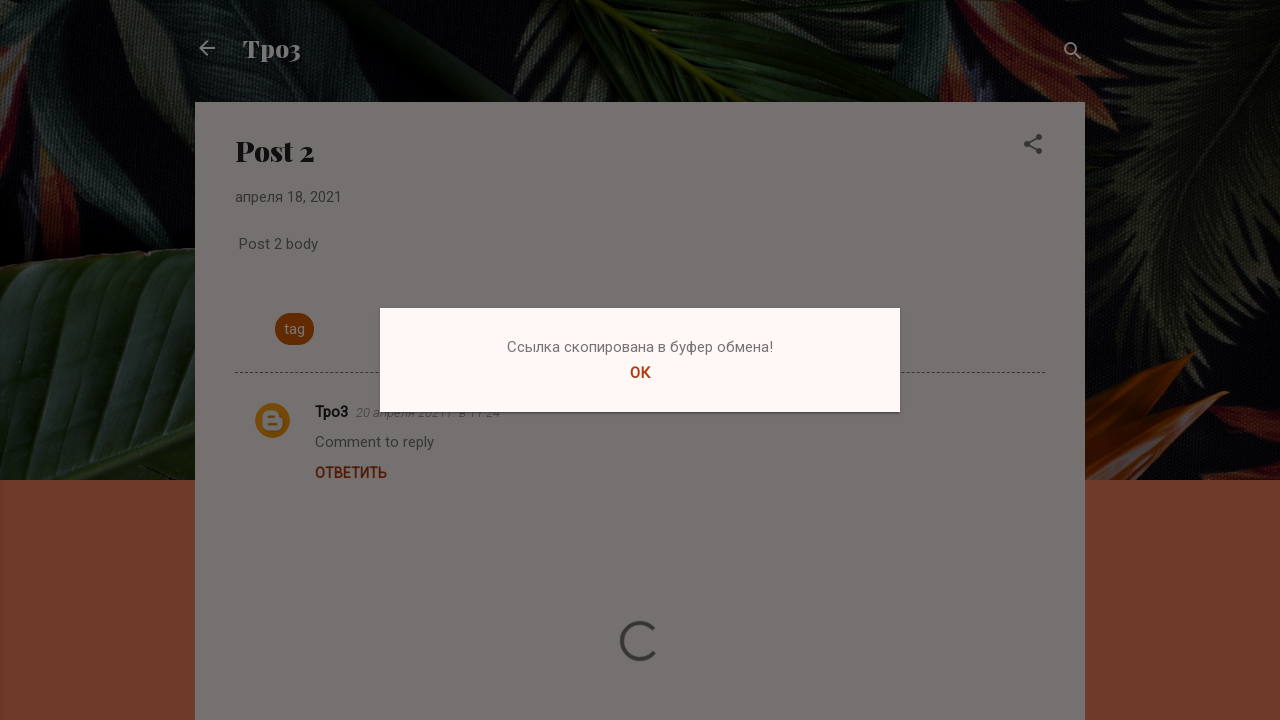

Clicked OK button to close the share dialog at (640, 373) on xpath=//button[@name='ОК']
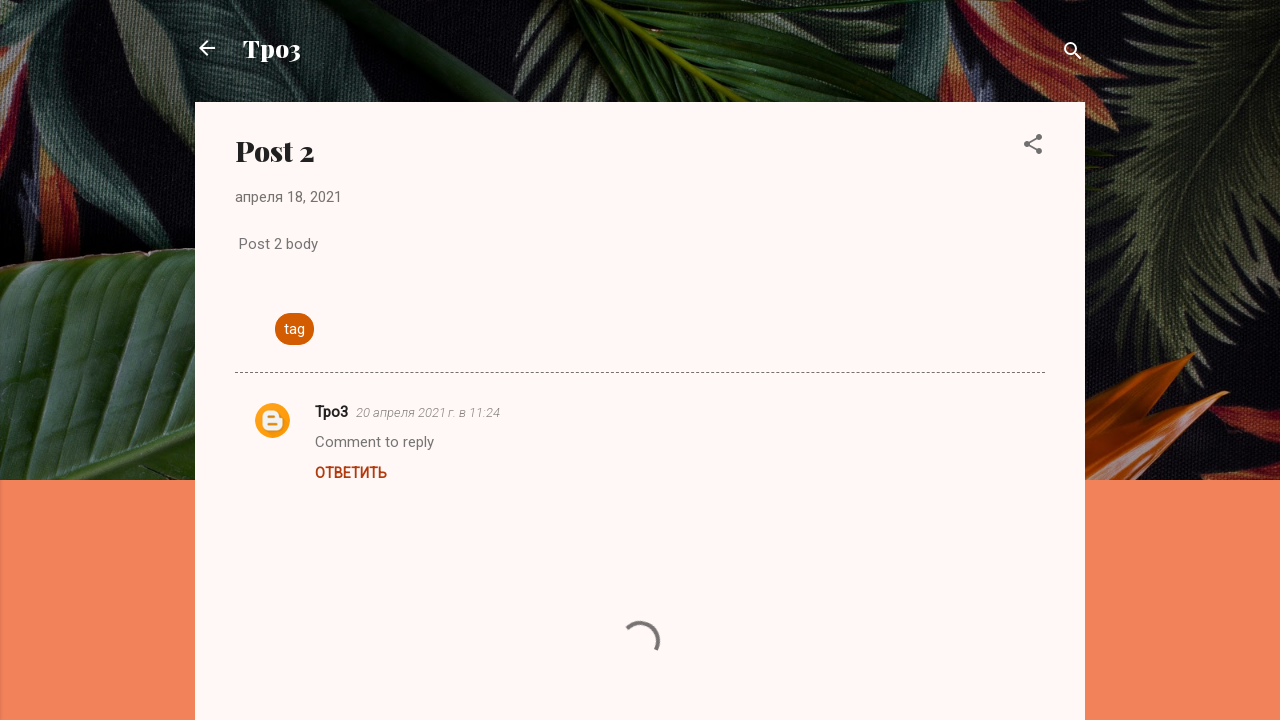

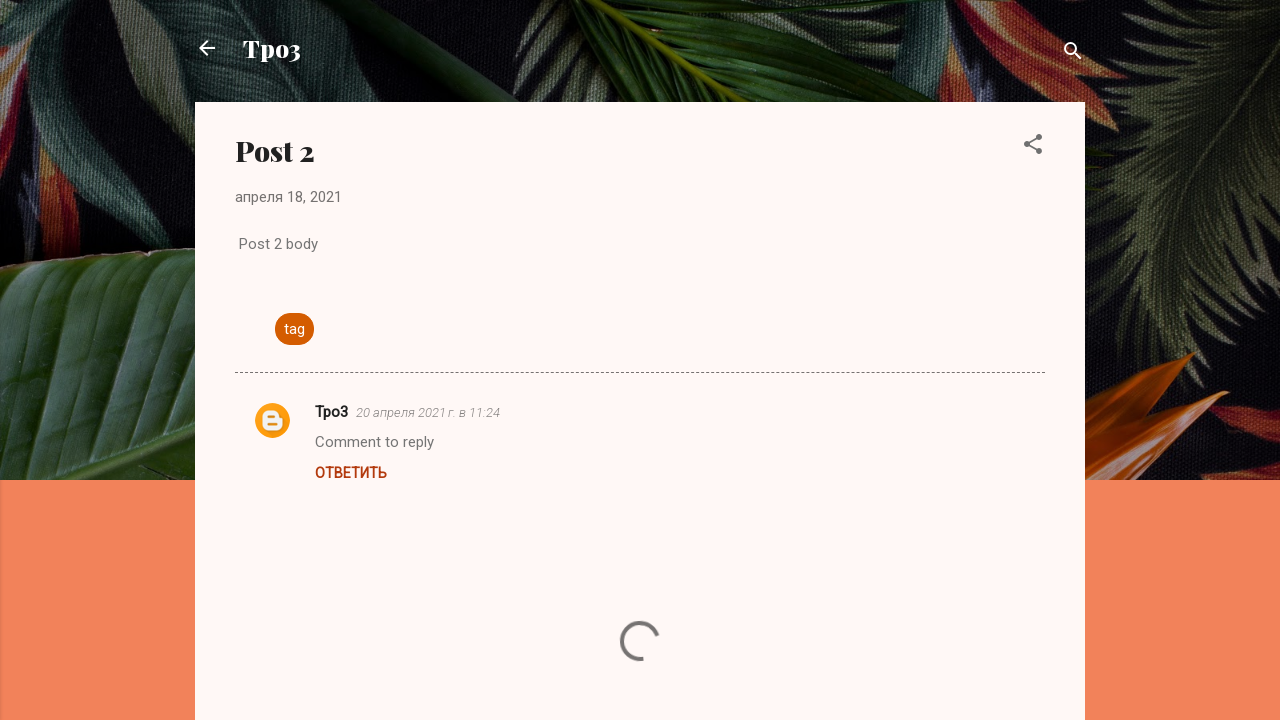